Tests basic calculator multiplication with values 1*1, checks integer select checkbox and verifies result equals 1

Starting URL: https://testsheepnz.github.io/BasicCalculator

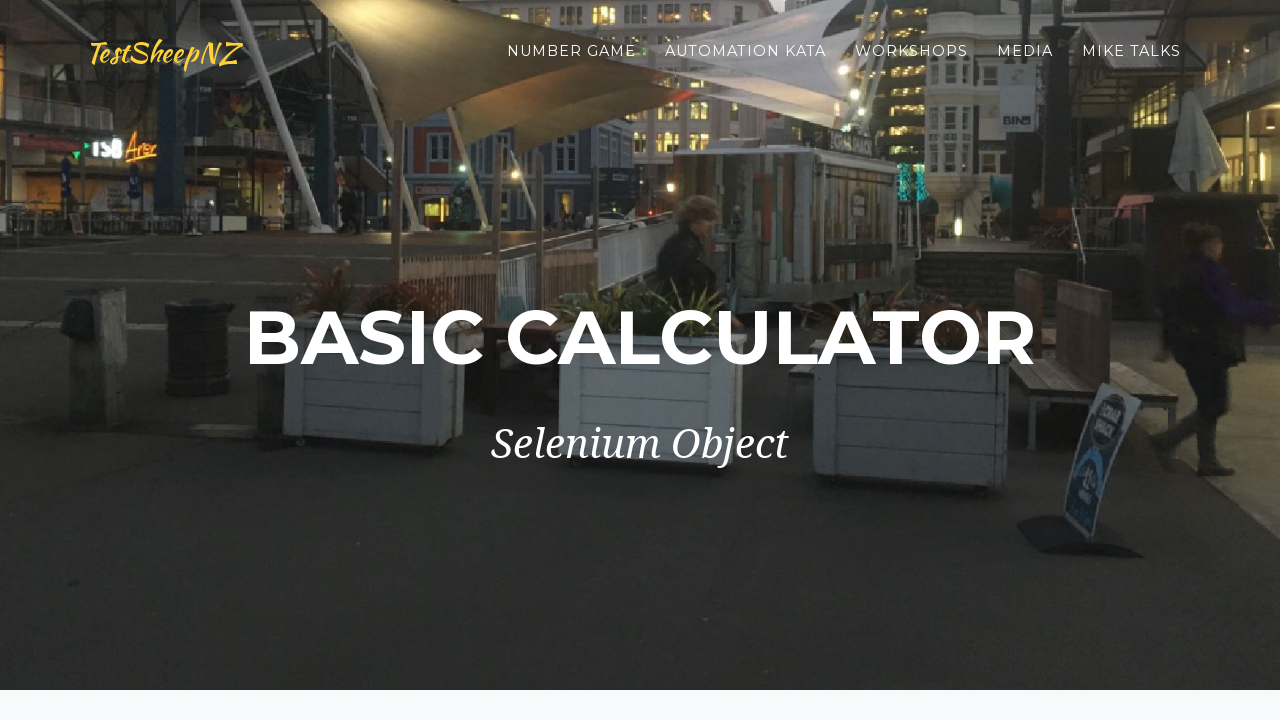

Selected build version 0 on #selectBuild
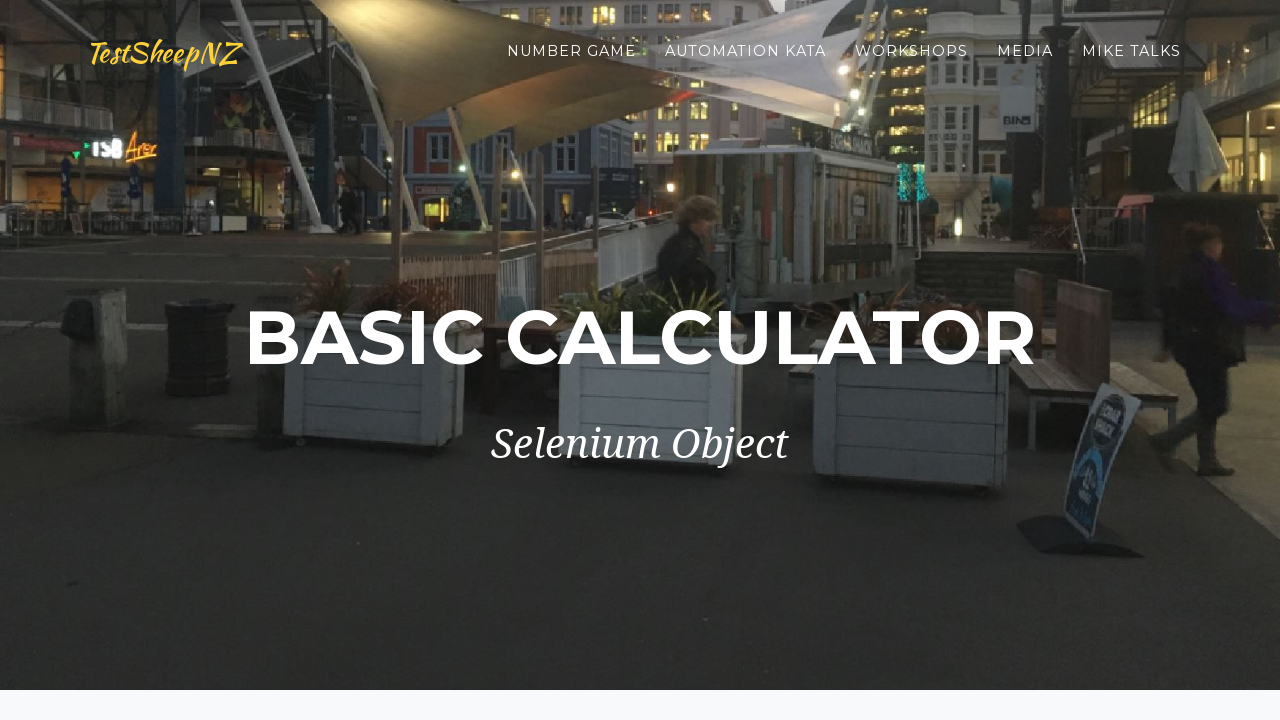

Filled first number field with '1' on #number1Field
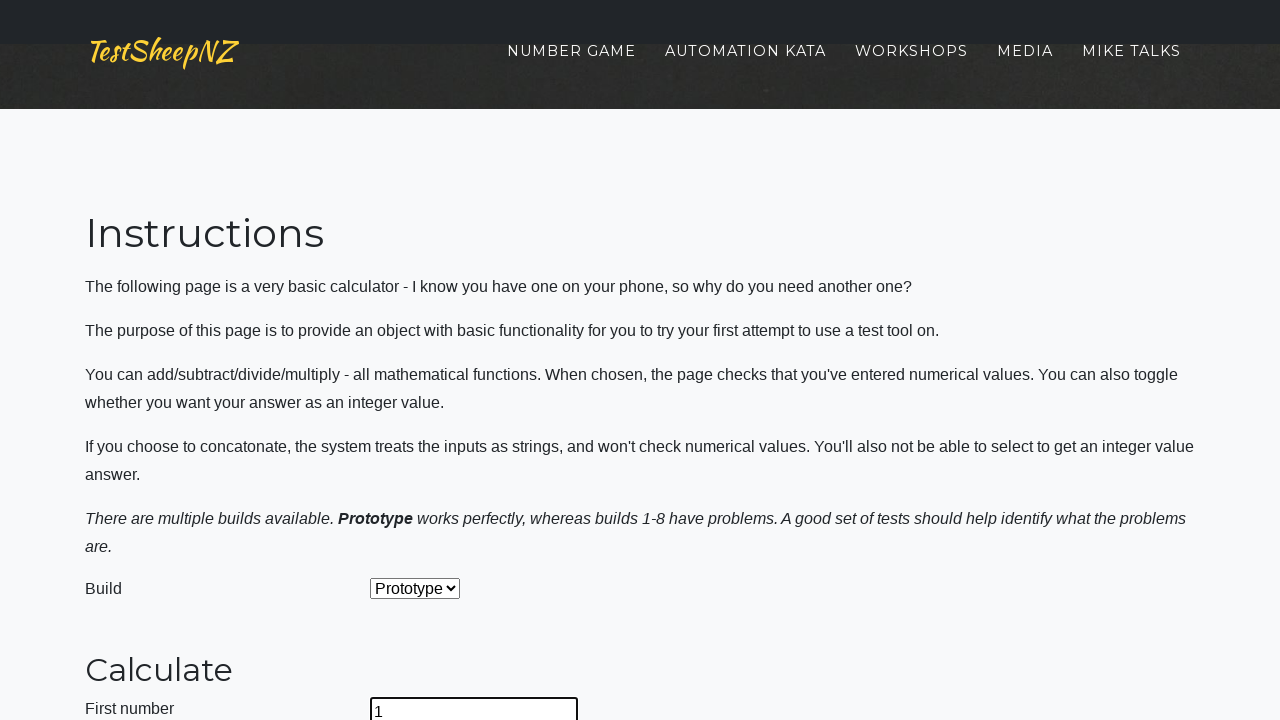

Filled second number field with '1' on #number2Field
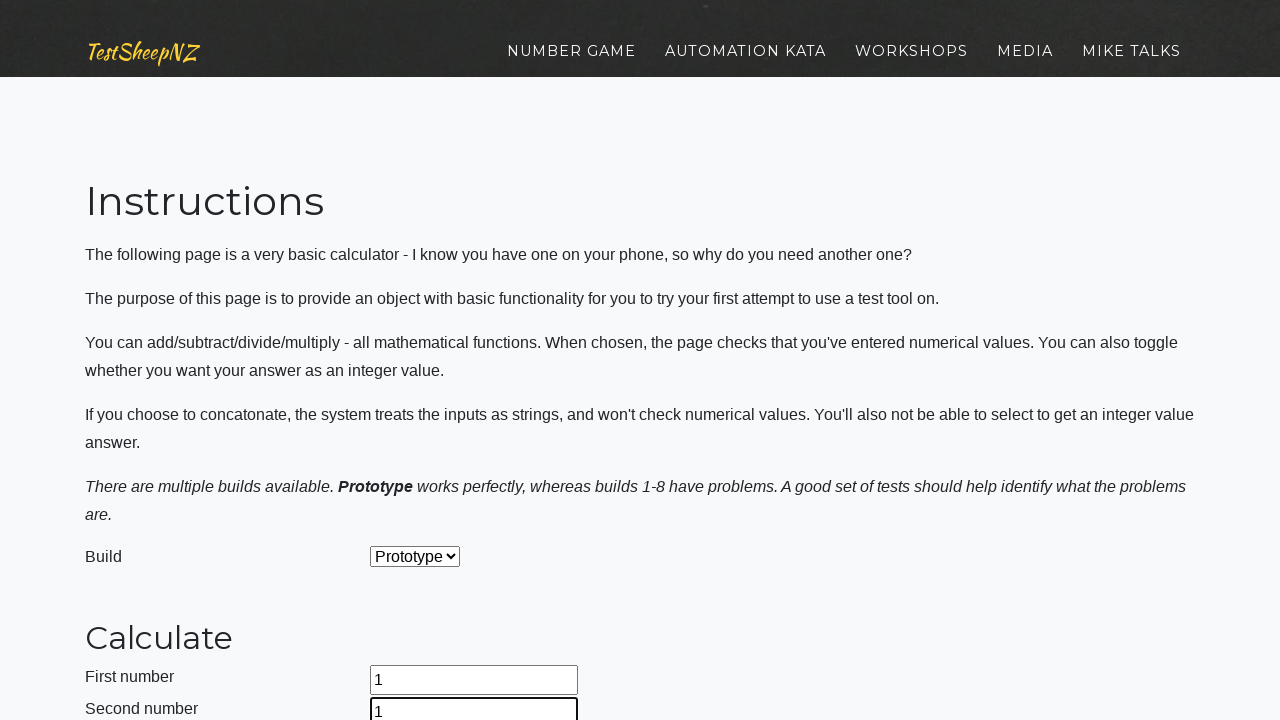

Selected multiplication operation on #selectOperationDropdown
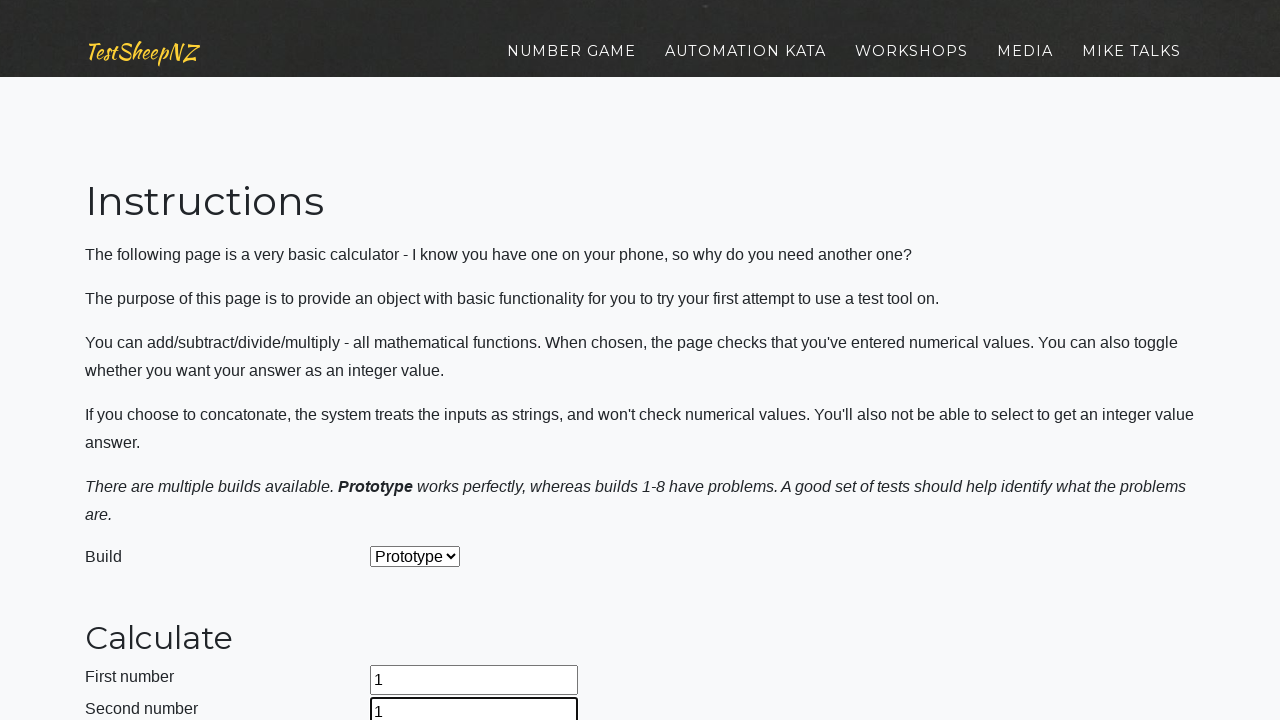

Clicked calculate button at (422, 361) on #calculateButton
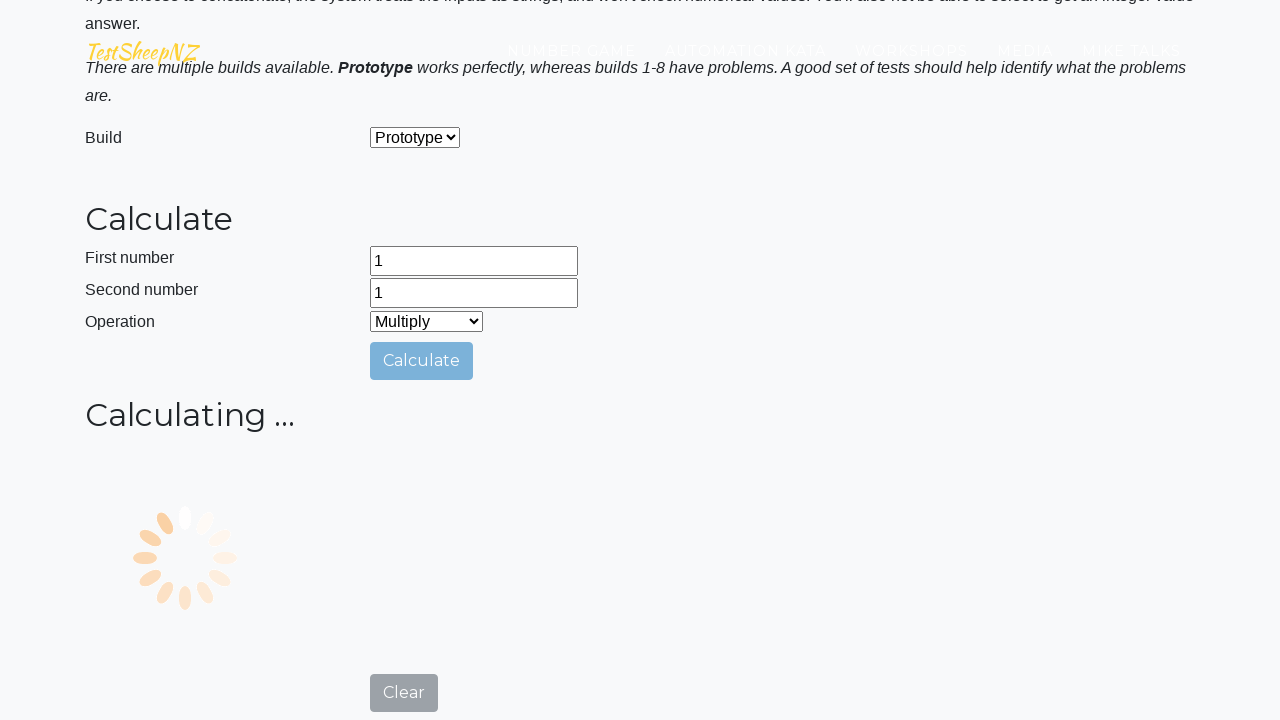

Checked integer select checkbox at (376, 438) on #integerSelect
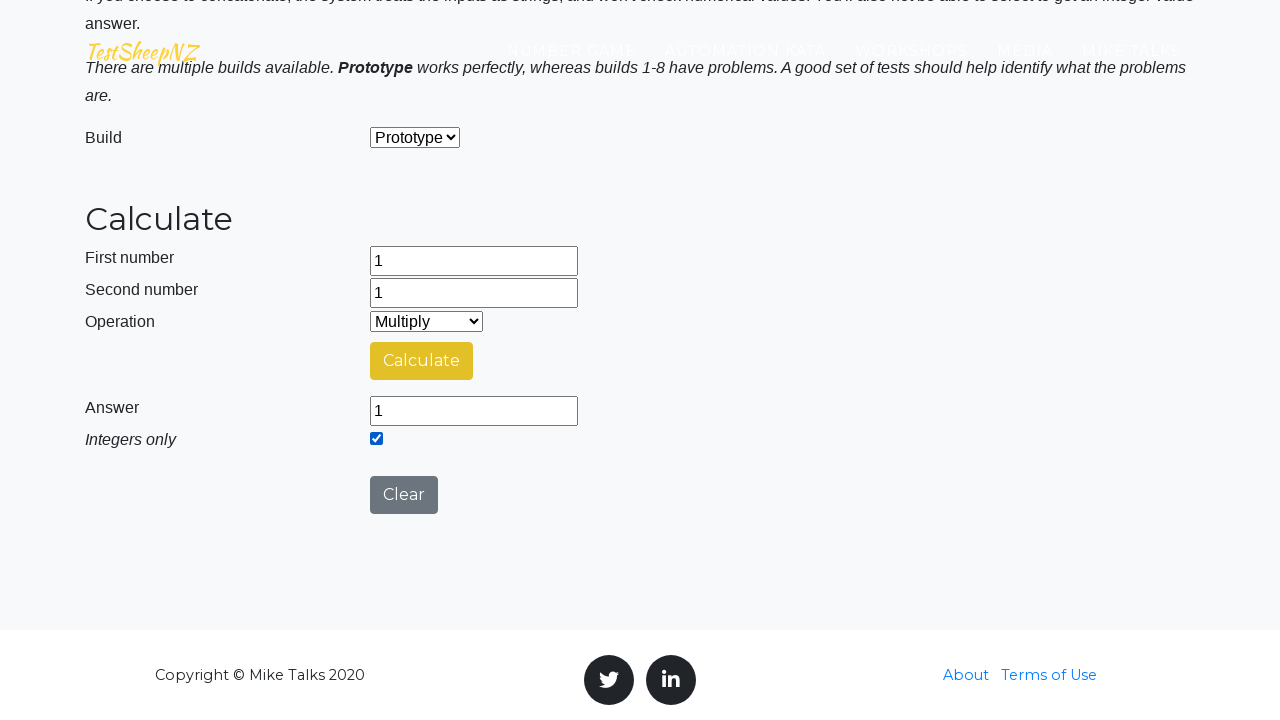

Clicked clear button to reset calculator at (404, 495) on #clearButton
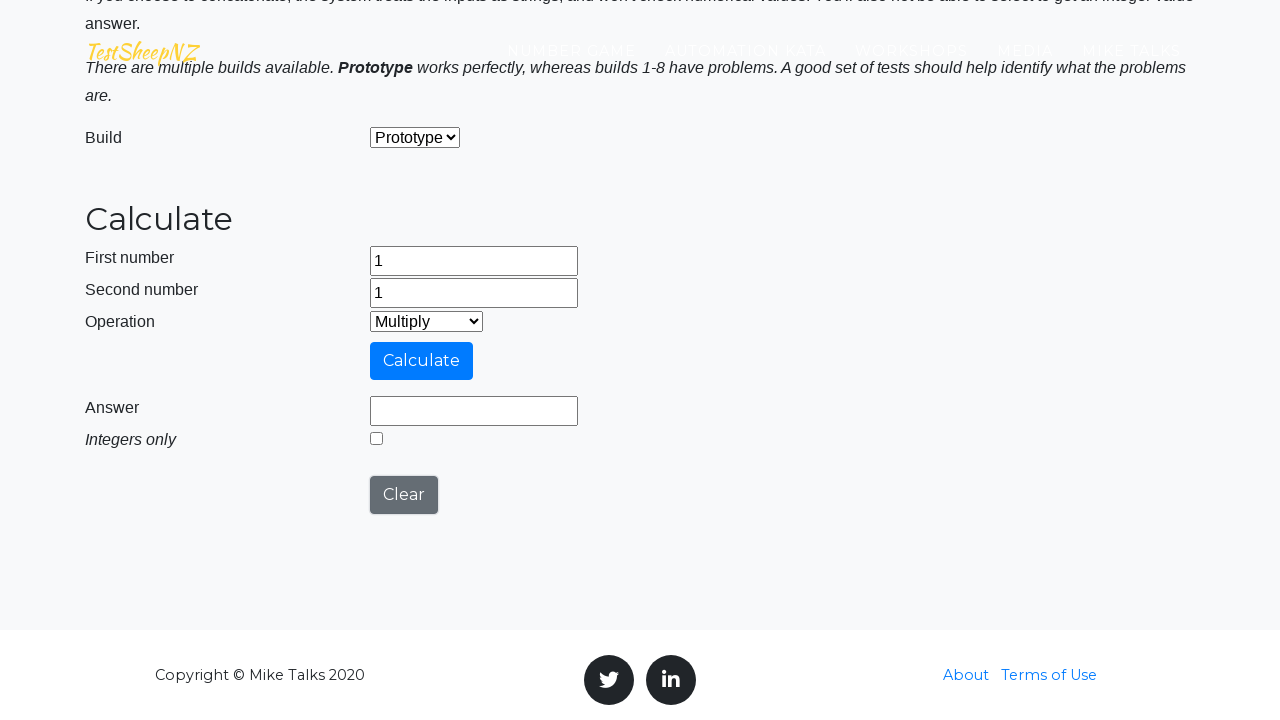

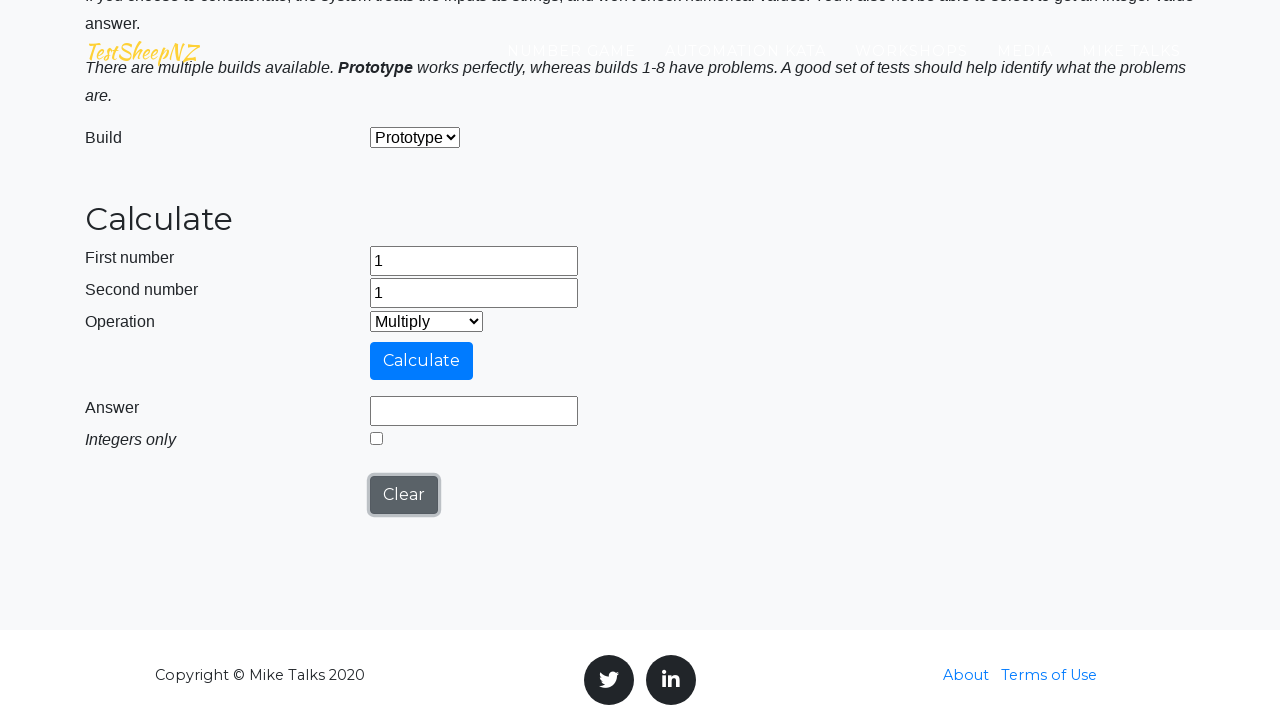